Tests browser navigation commands by navigating to a practice page, then using back, forward, and refresh navigation actions to verify browser navigation functionality.

Starting URL: https://rahulshettyacademy.com/AutomationPractice/

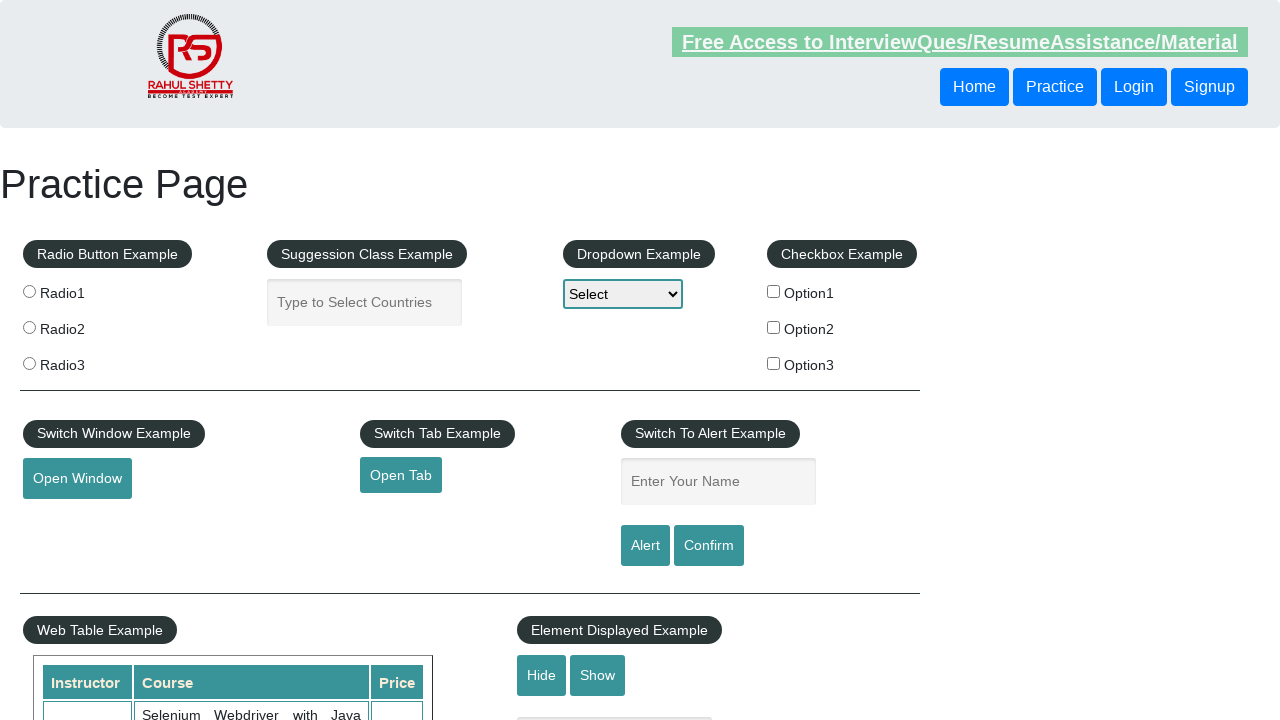

Navigated back to previous page in browser history
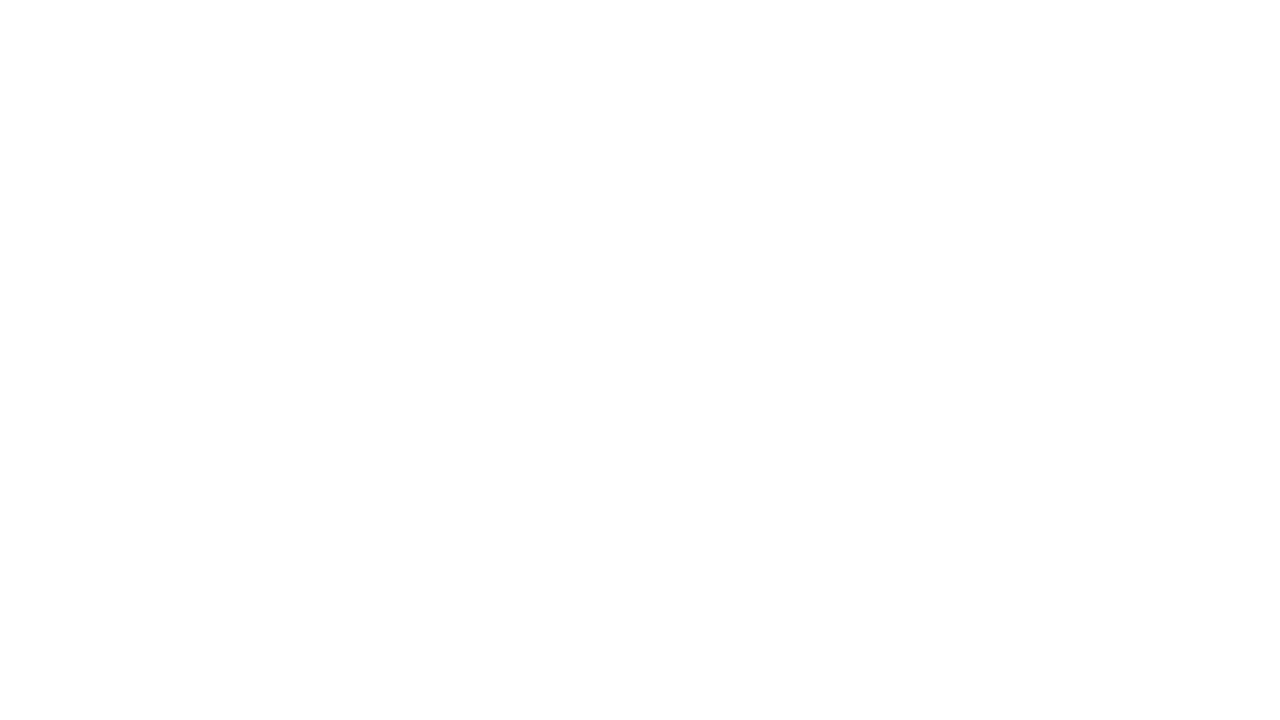

Waited for DOM to load after back navigation
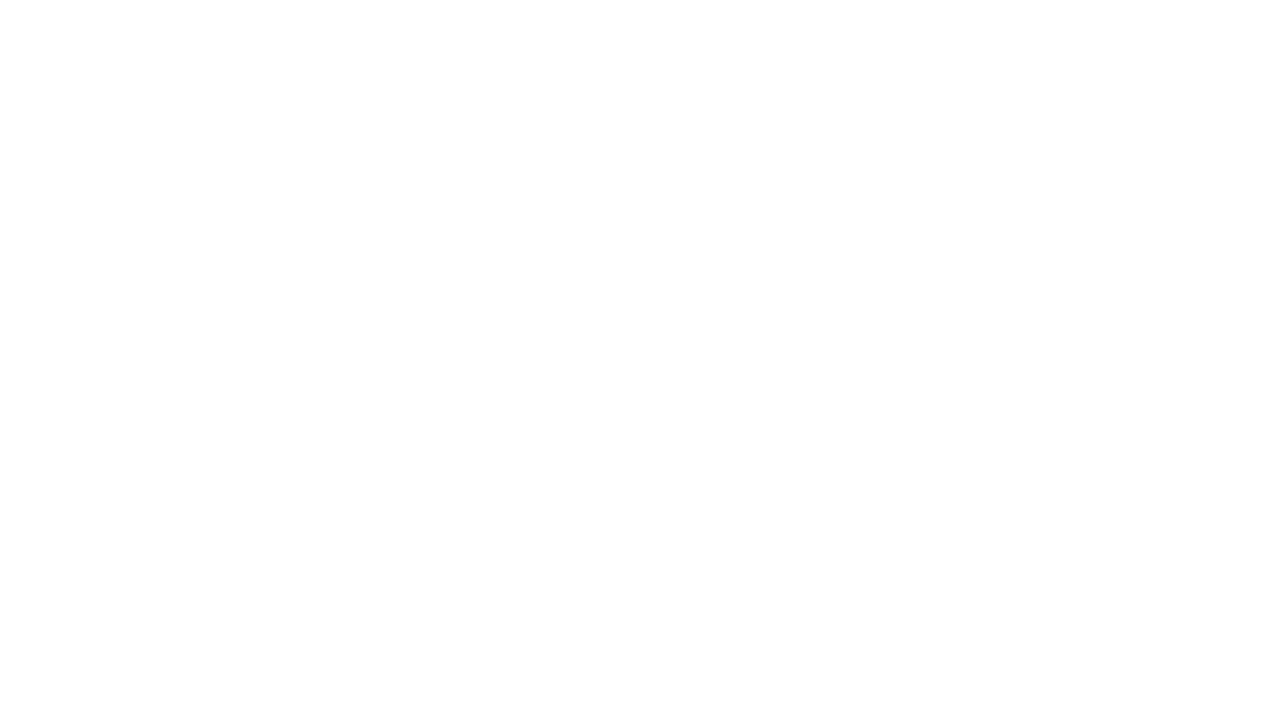

Navigated forward to return to the practice page
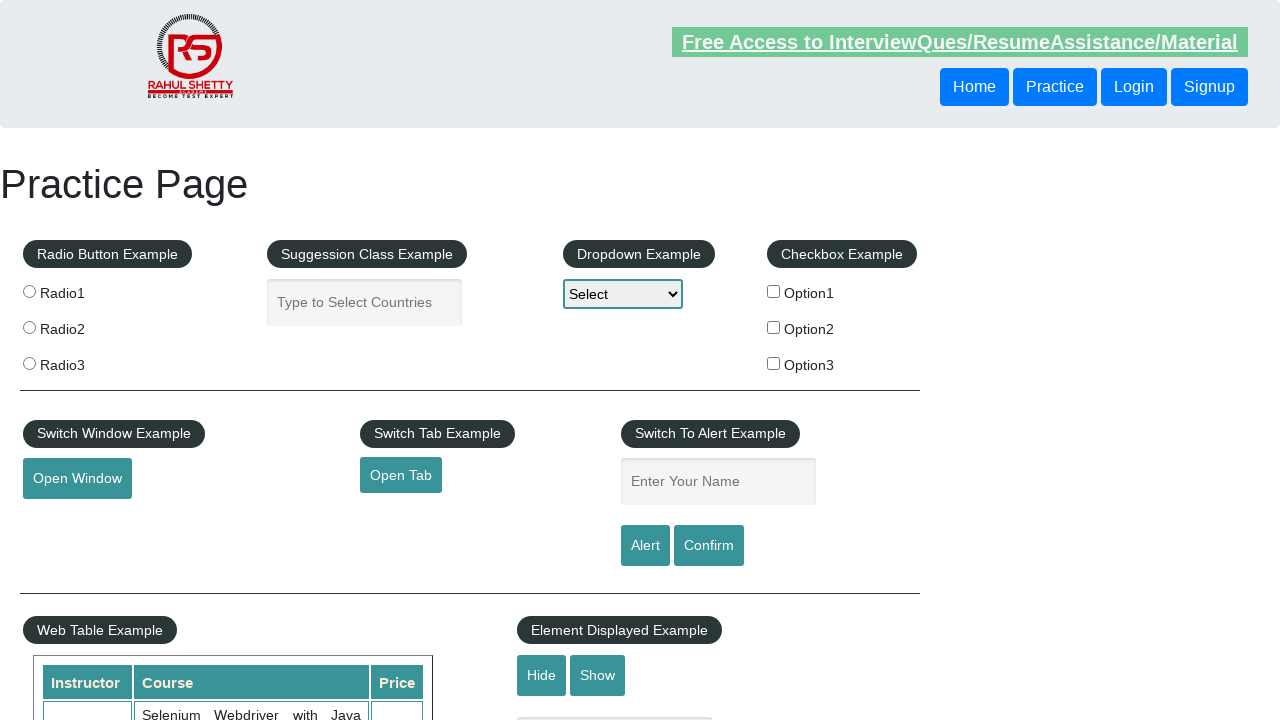

Waited for DOM to load after forward navigation
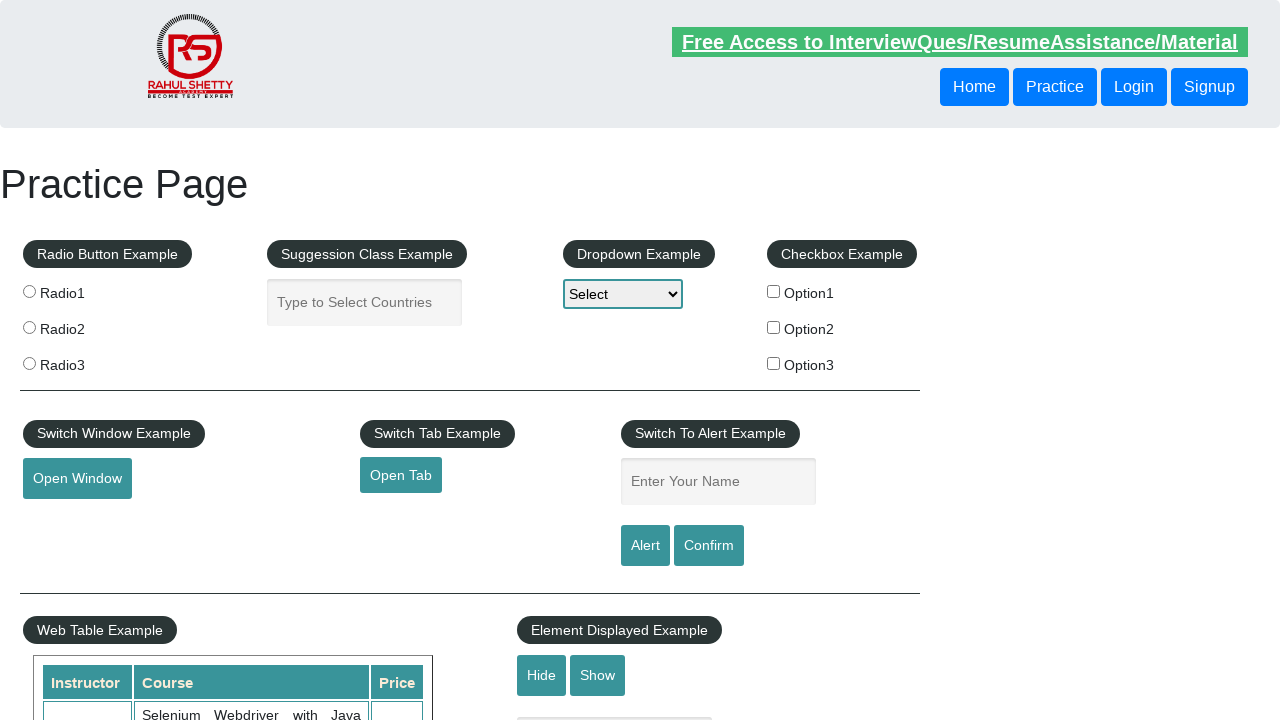

Refreshed the current page
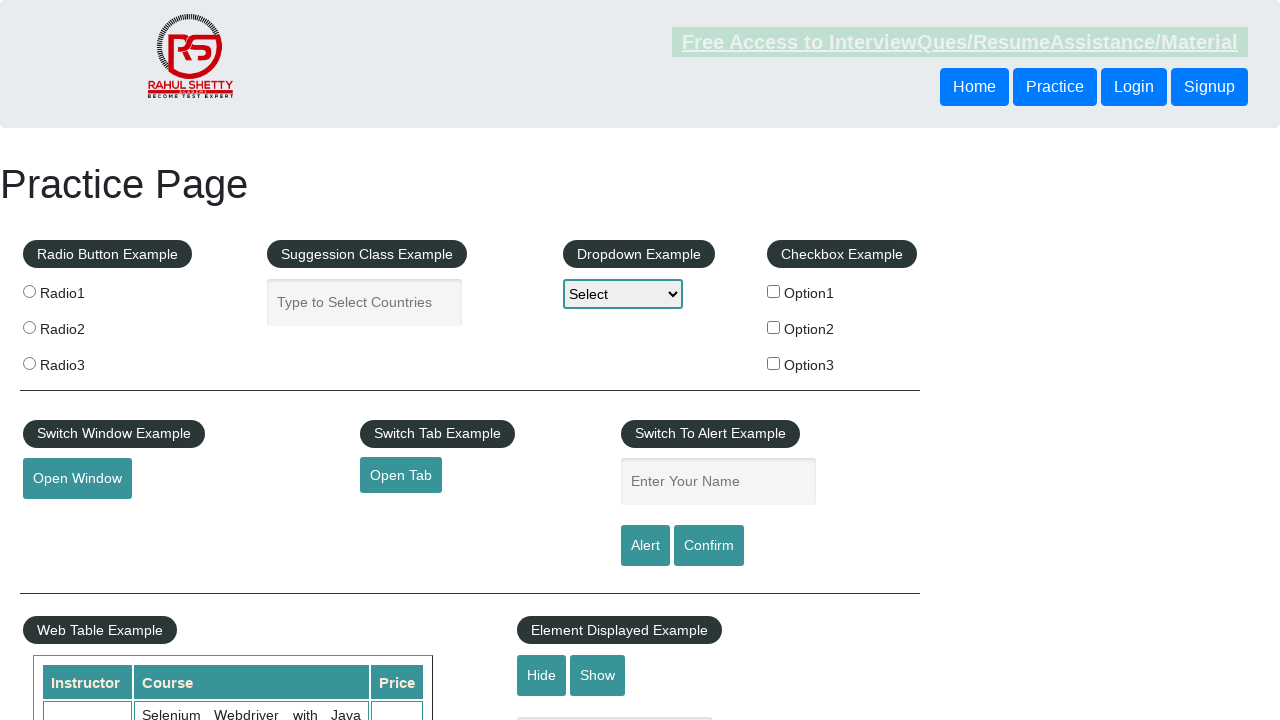

Waited for DOM to load after page refresh
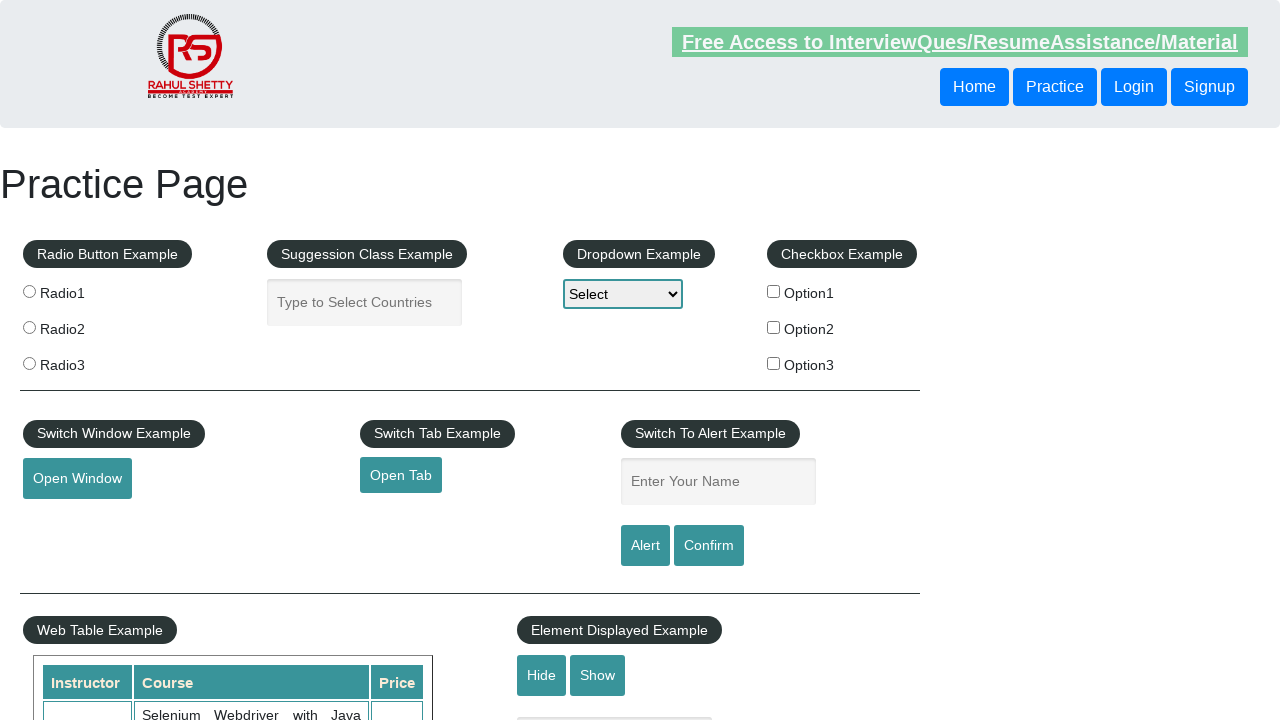

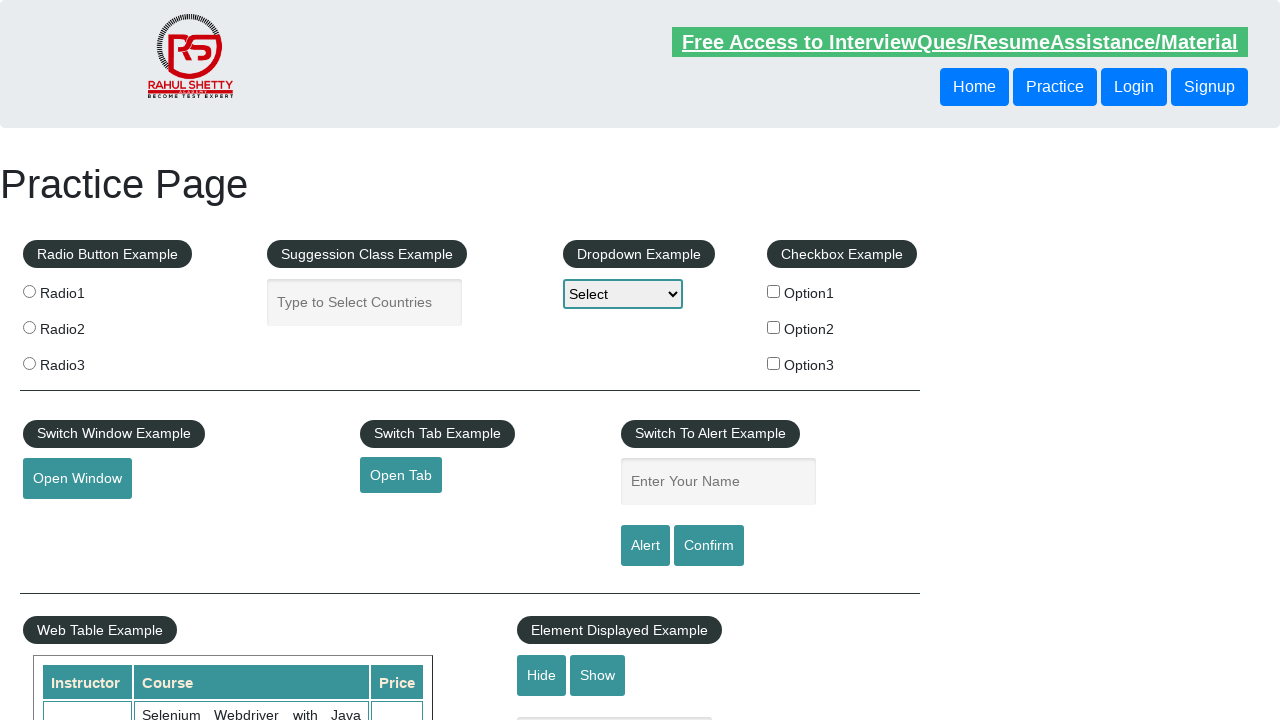